Tests form submission by filling first name, last name, selecting continent from dropdown, and verifying the submitted values appear in the URL

Starting URL: https://atidcollege.co.il/Xamples/ex_controllers.html

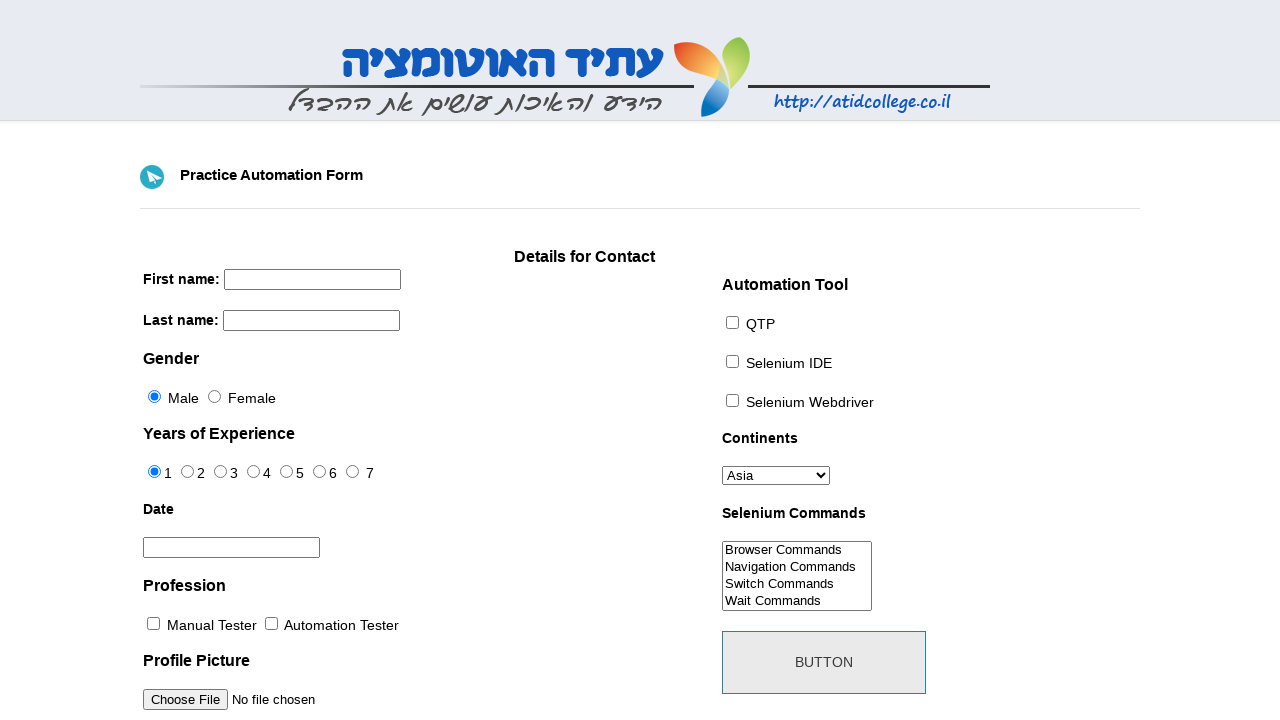

Filled first name field with 'Philip' on input[name='firstname']
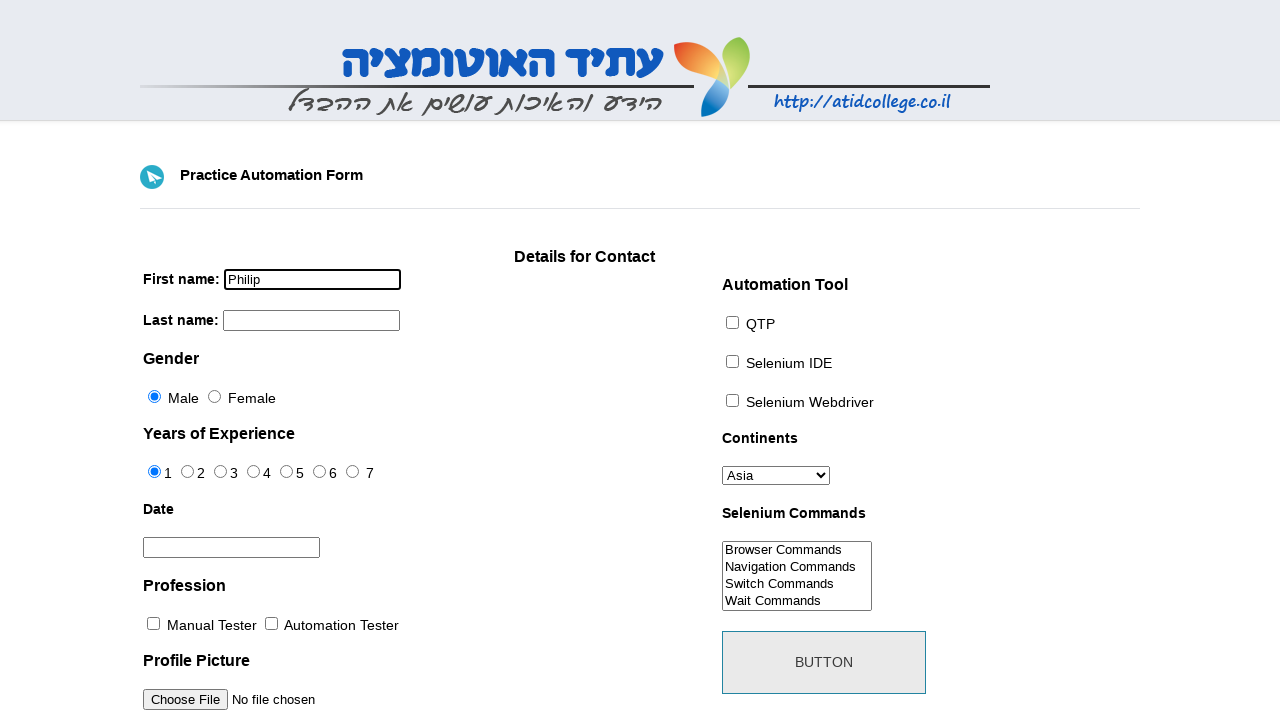

Filled last name field with 'Itkin' on input[name='lastname']
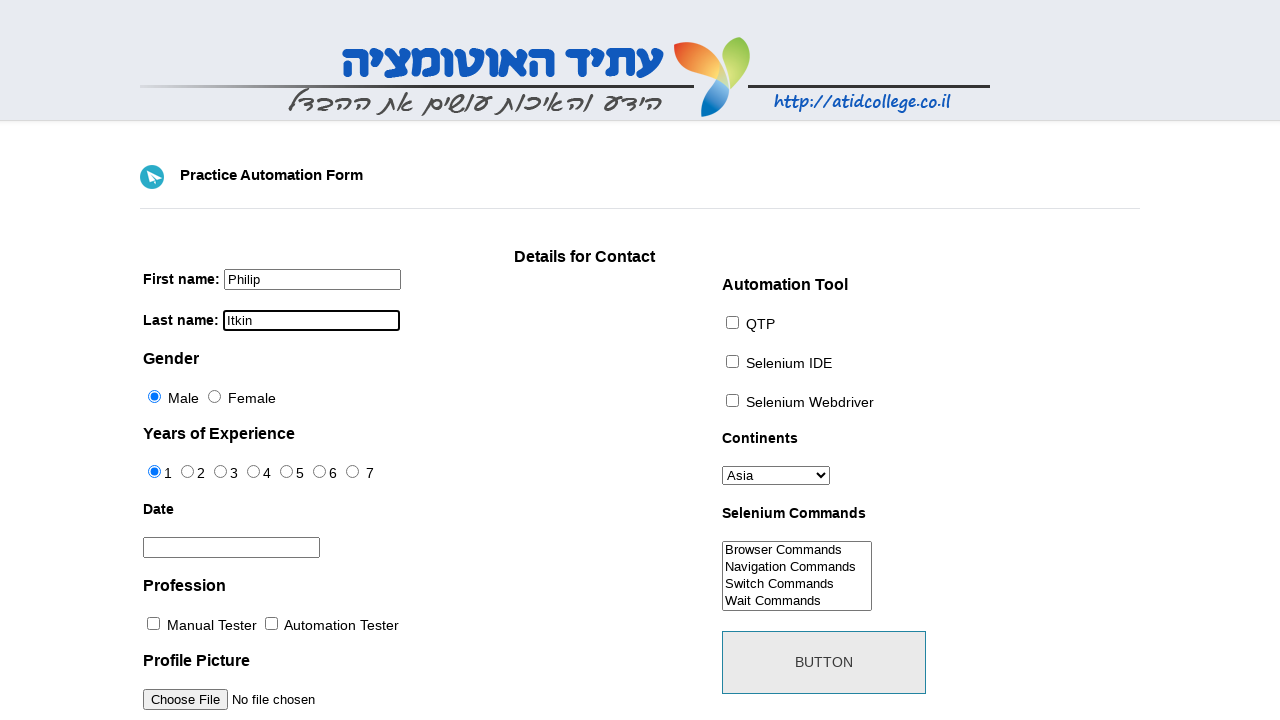

Selected 'Asia' from continent dropdown on #continents
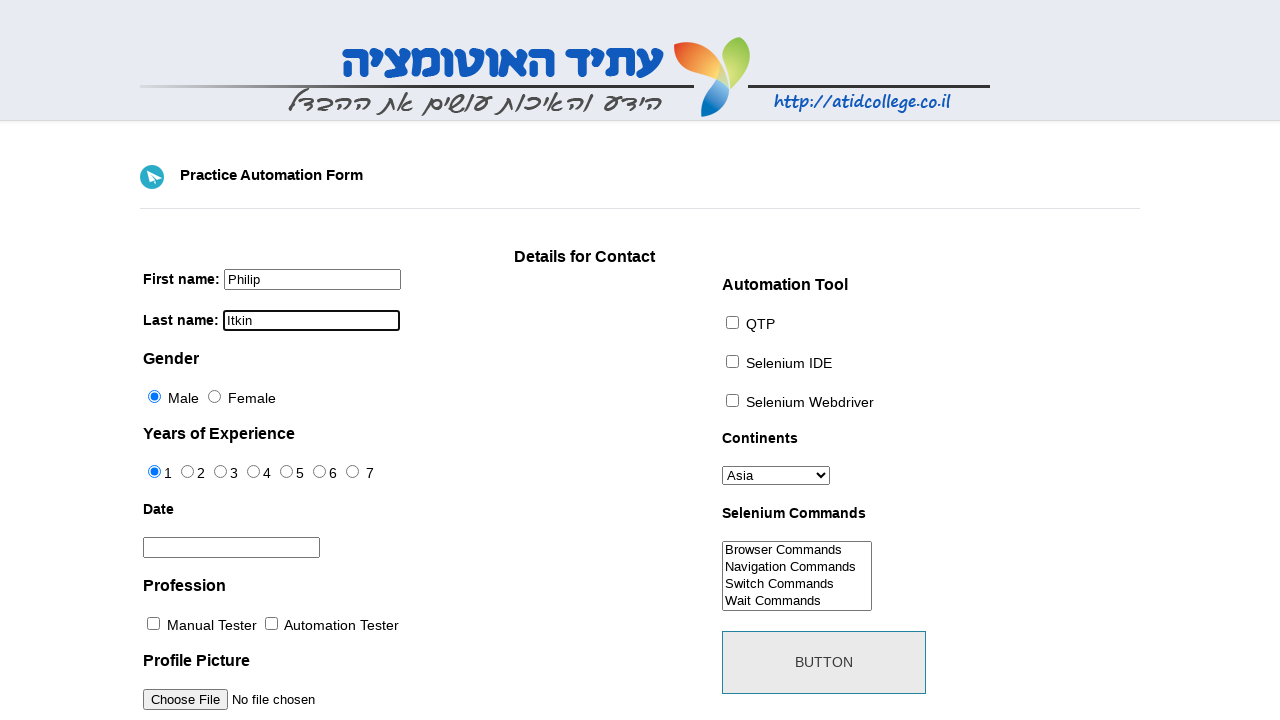

Clicked submit button to submit form at (824, 662) on #submit
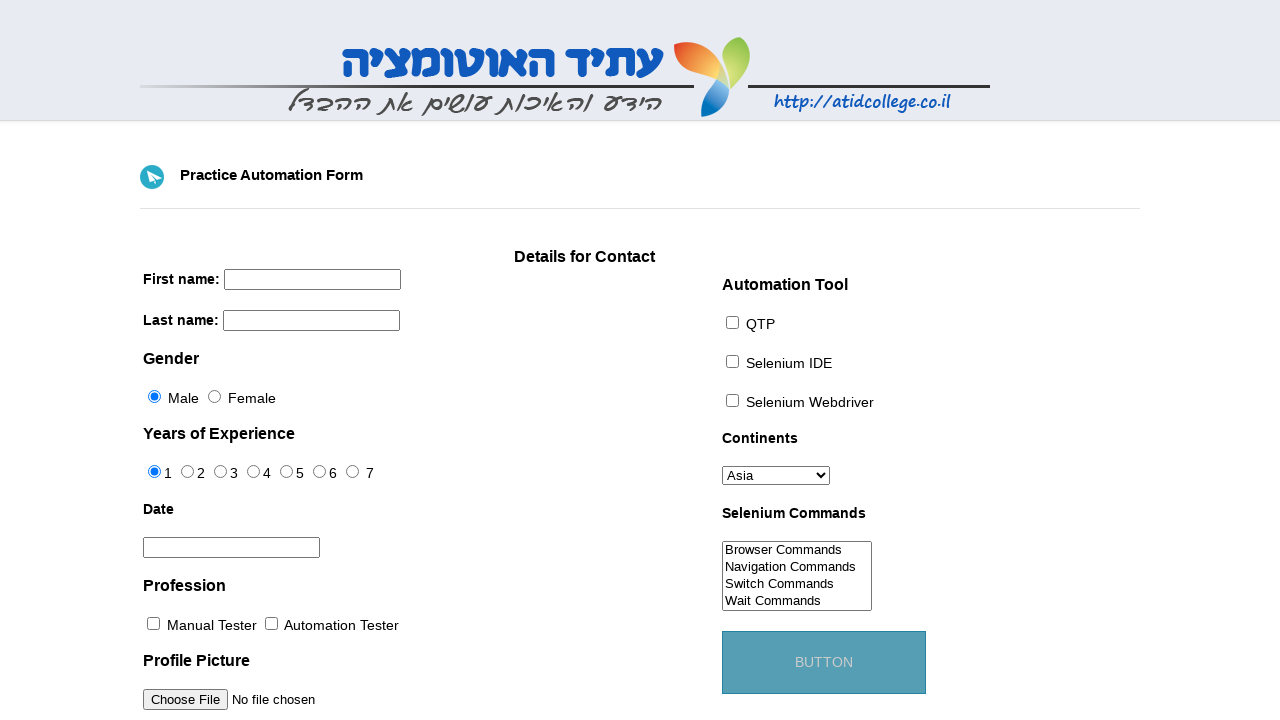

Form submission completed and page navigation finished
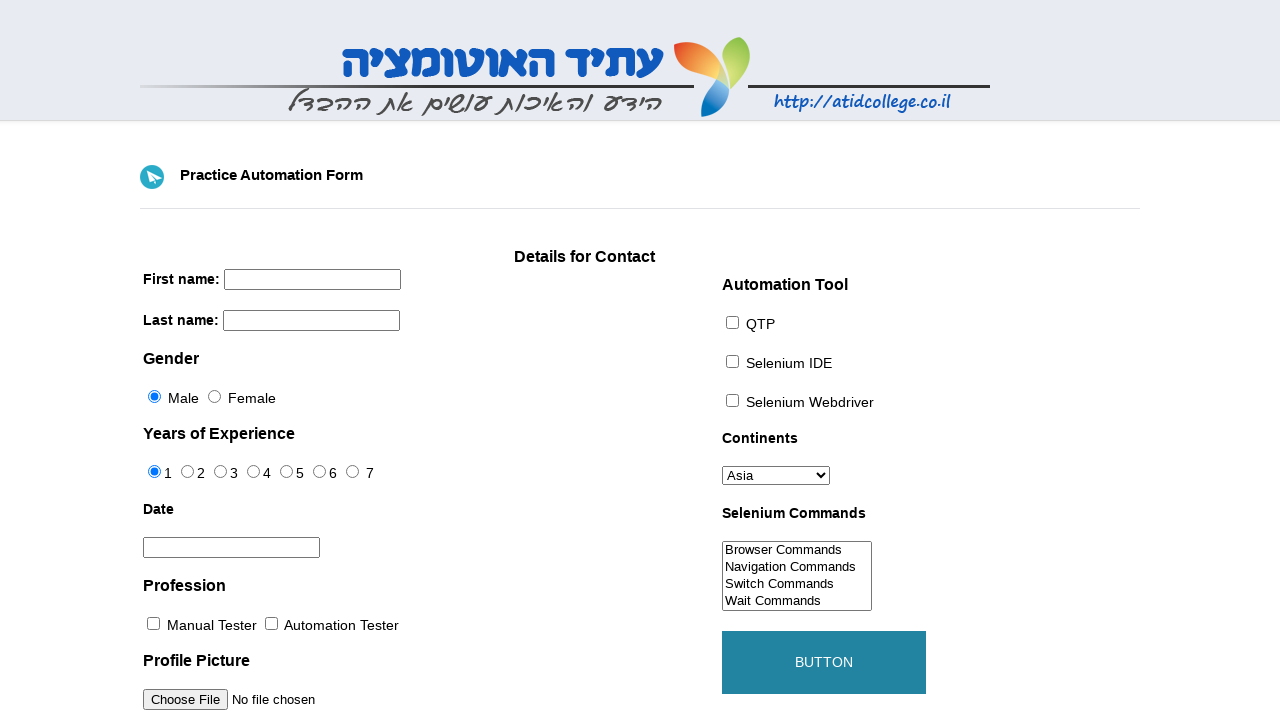

Verified that submitted values 'Philip' and 'Itkin' appear in URL
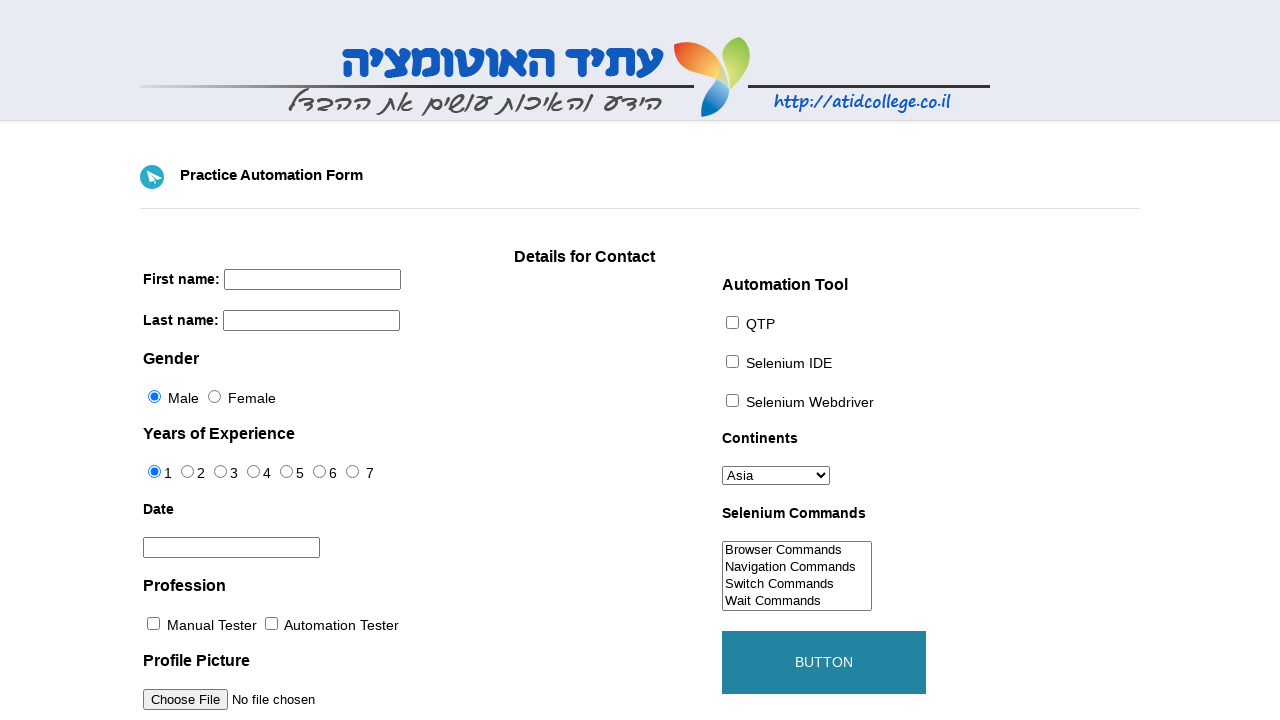

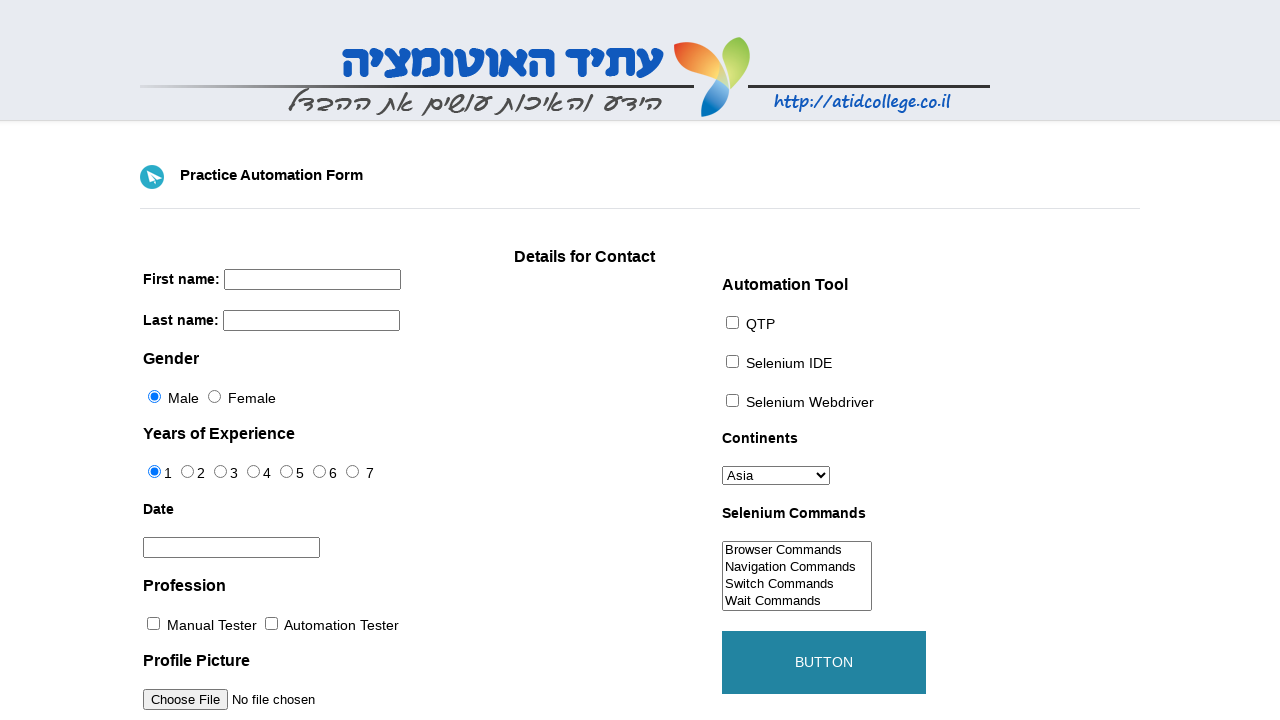